Verifies that a paragraph element with class w3-deep-purple exists on the page

Starting URL: https://kristinek.github.io/site/tasks/locators_different

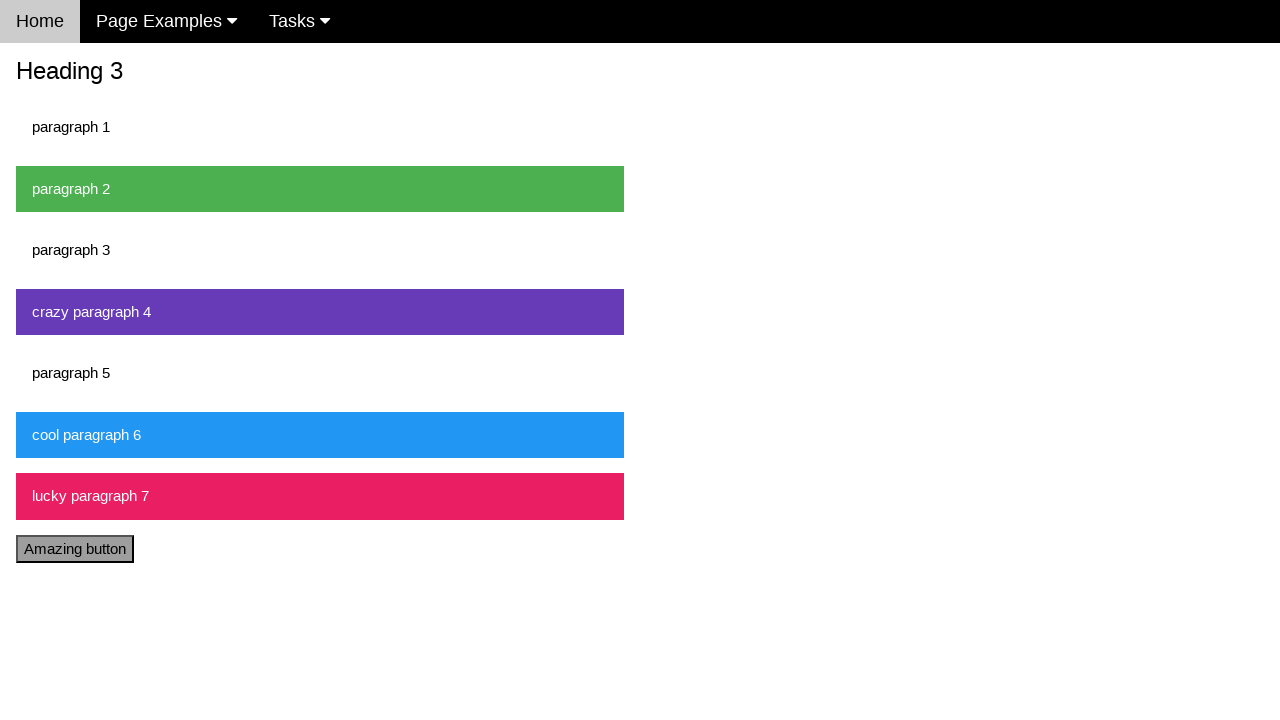

Navigated to the locators_different page
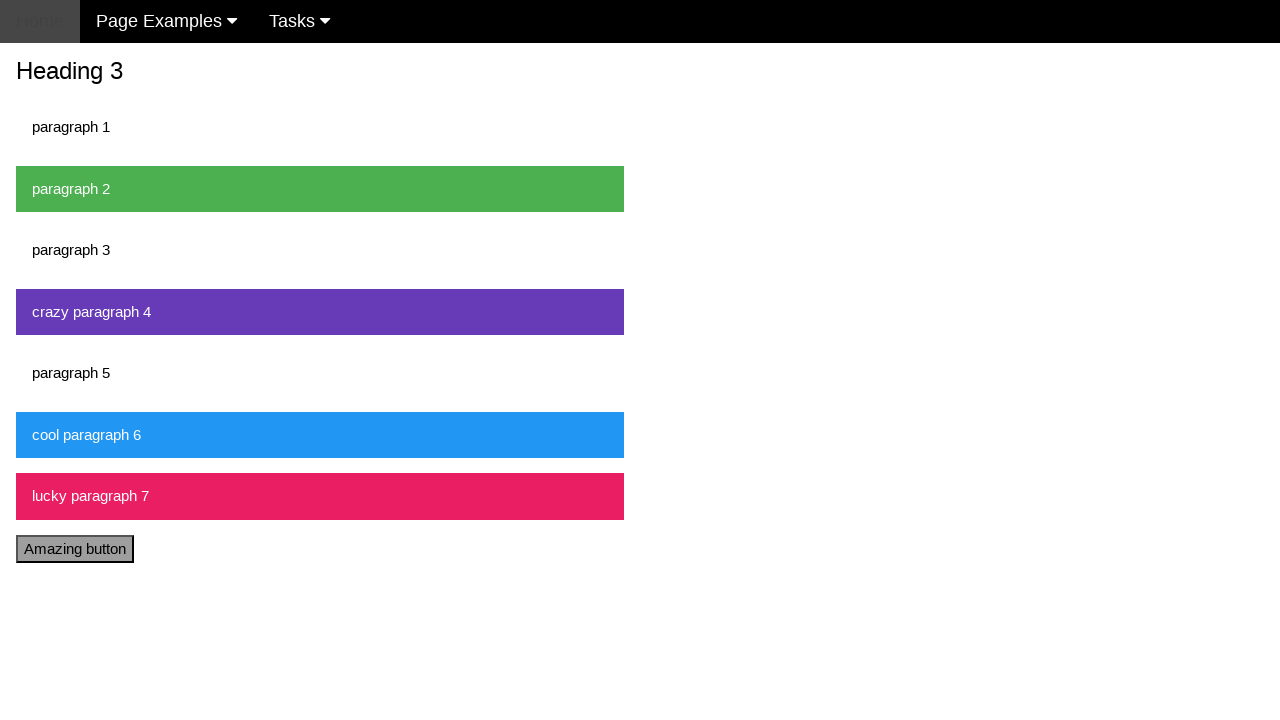

Waited for paragraph element with class w3-deep-purple to be visible
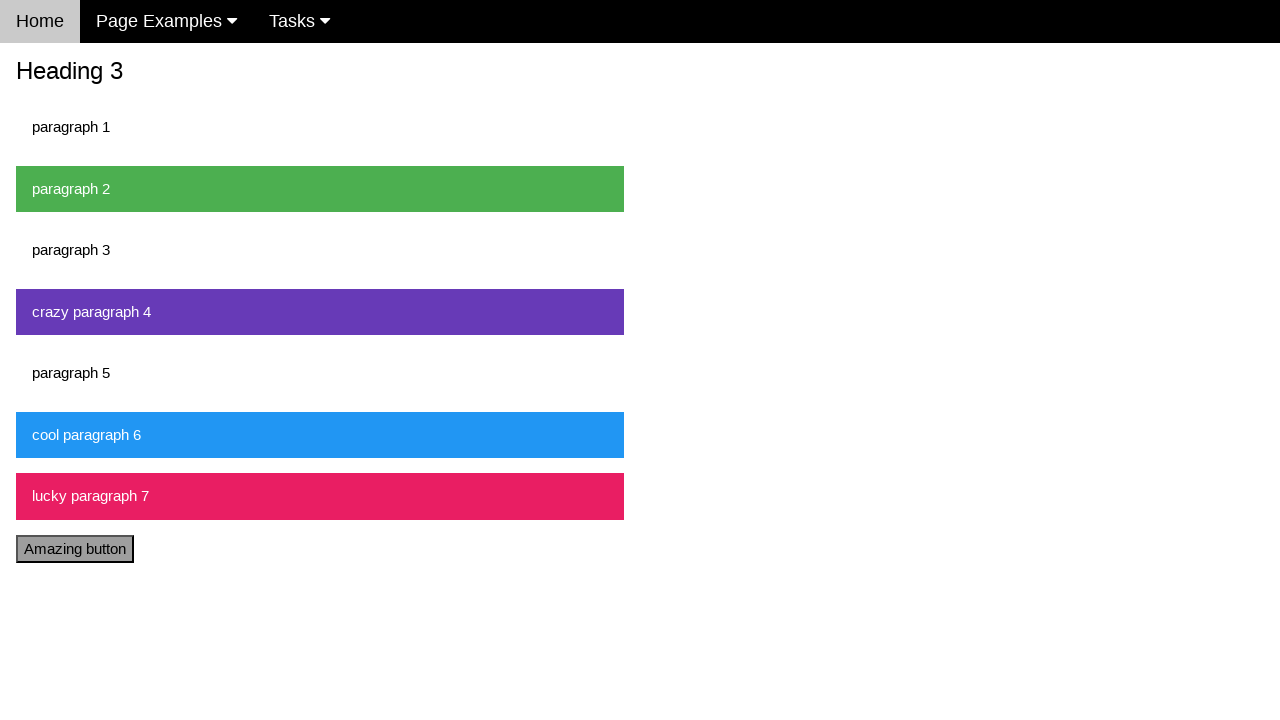

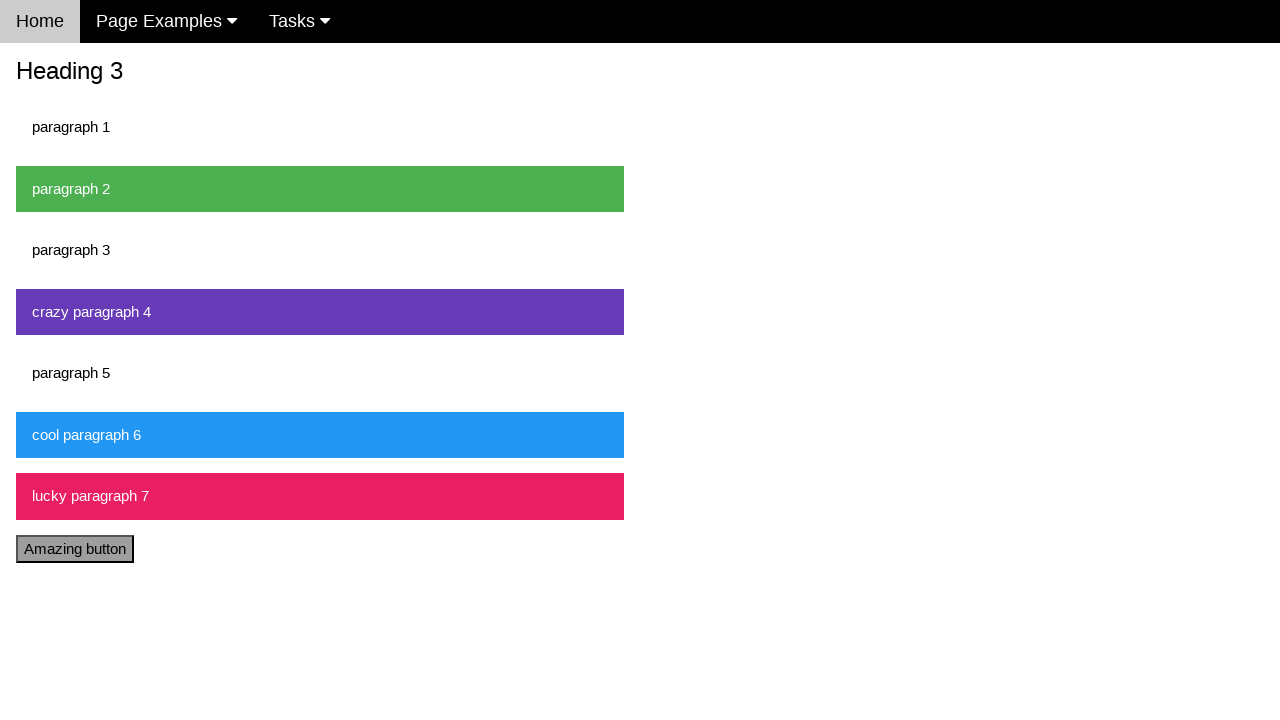